Tests opening multiple links in new tabs using context menu and switching to a specific tab based on its title

Starting URL: https://www.selenium.dev

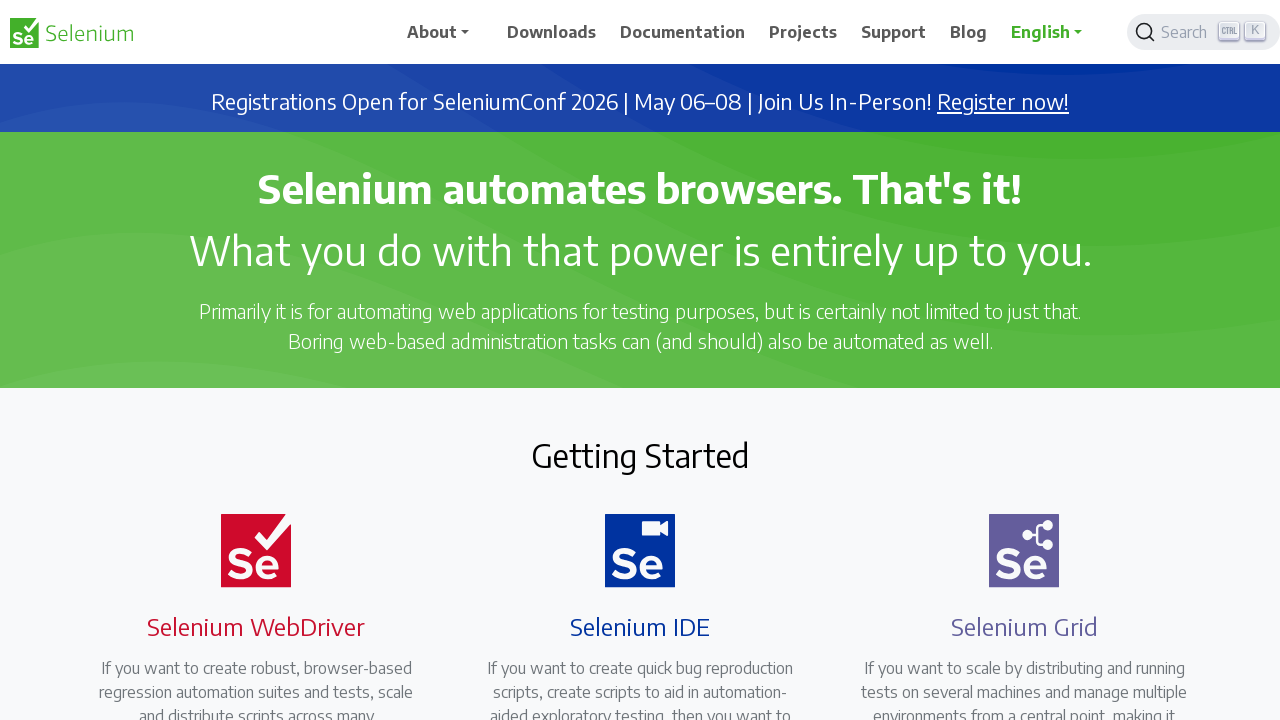

Located Downloads link element
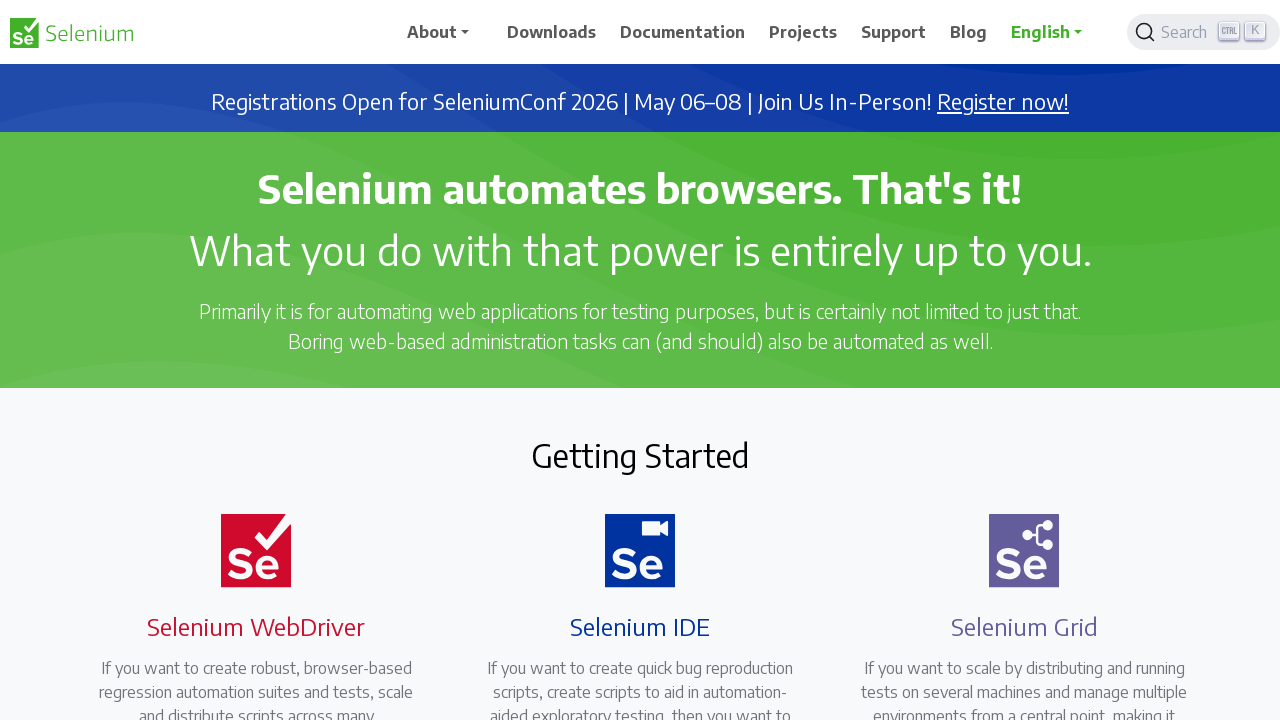

Located Documentation link element
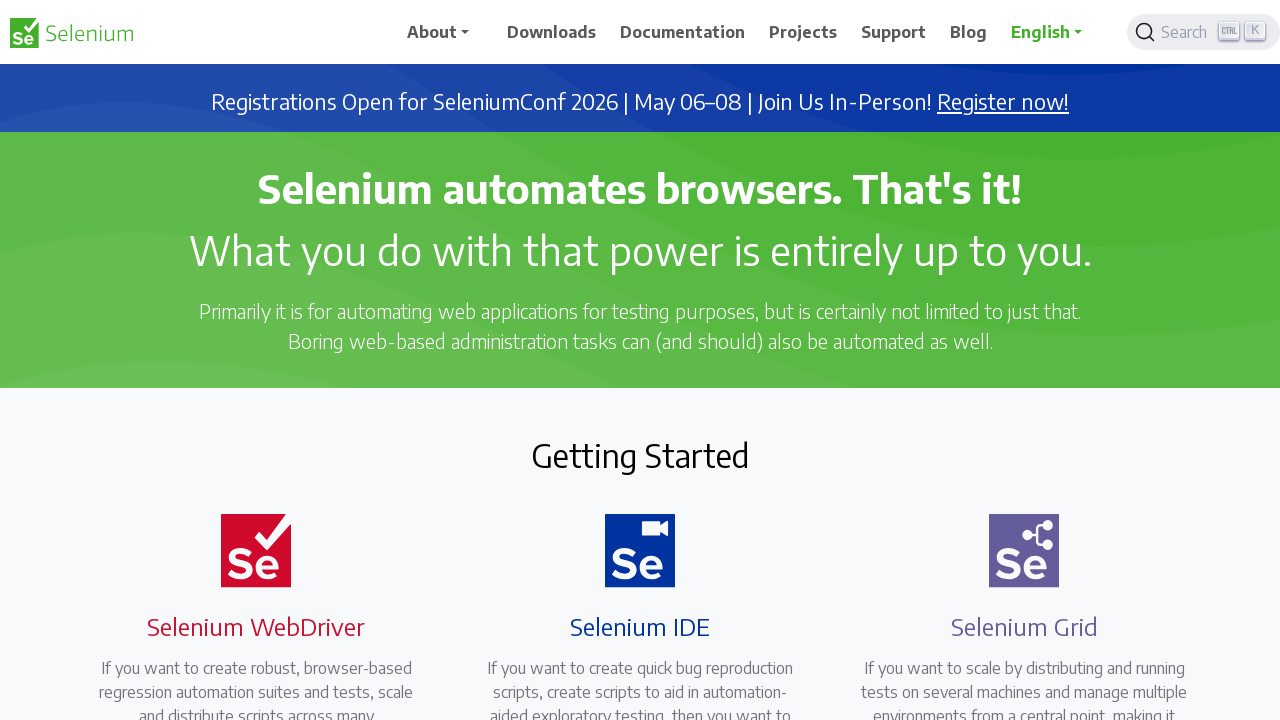

Located Projects link element
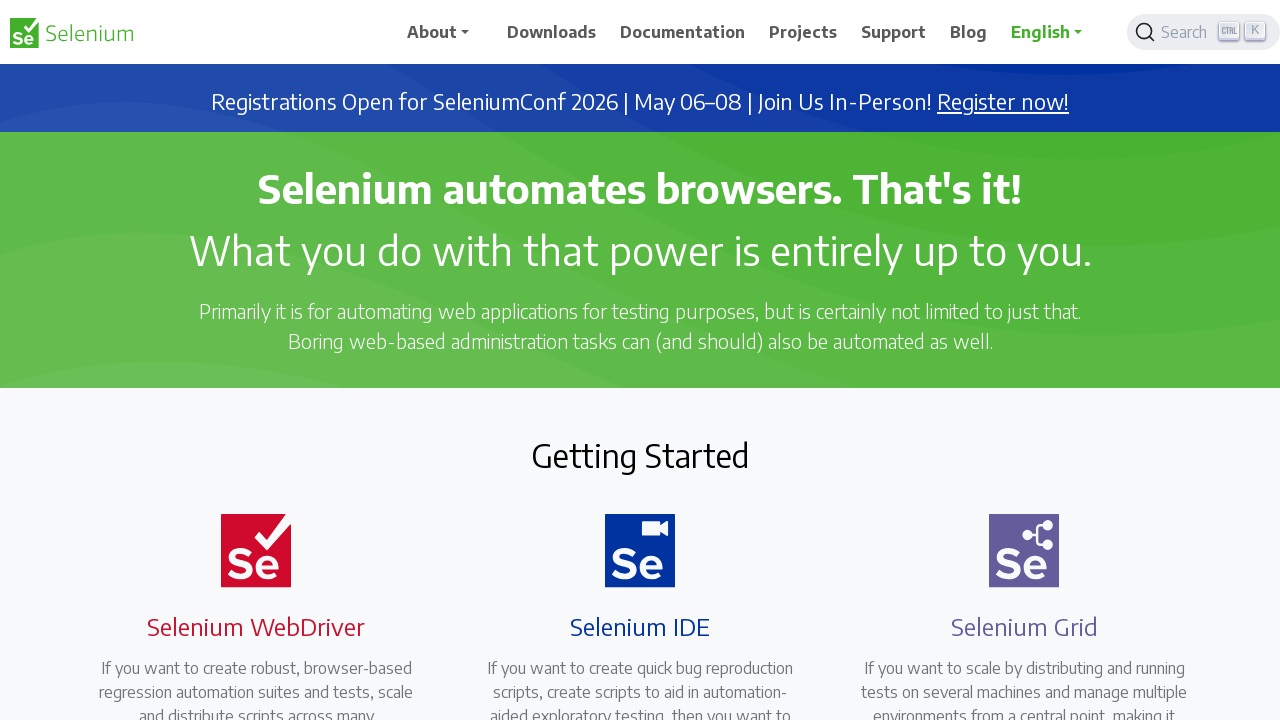

Opened Downloads link in new tab using Ctrl+Click at (552, 32) on xpath=//span[.='Downloads']
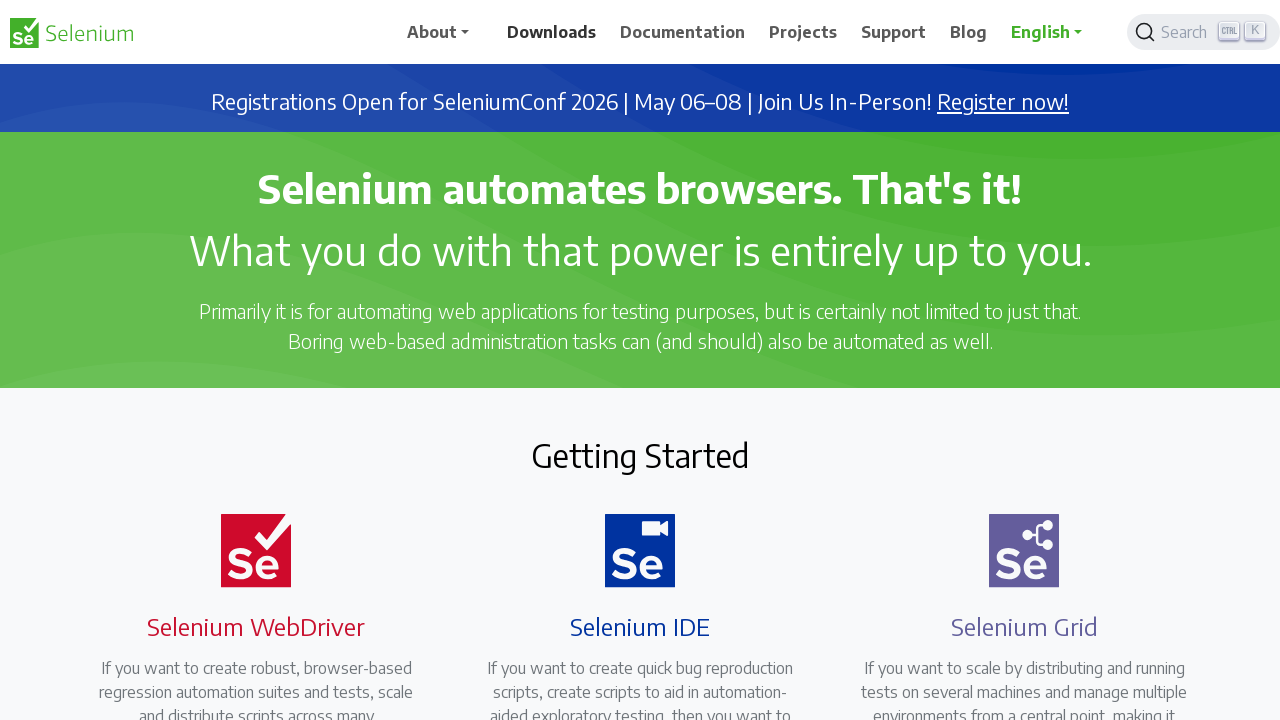

Opened Documentation link in new tab using Ctrl+Click at (683, 32) on xpath=//span[.='Documentation']
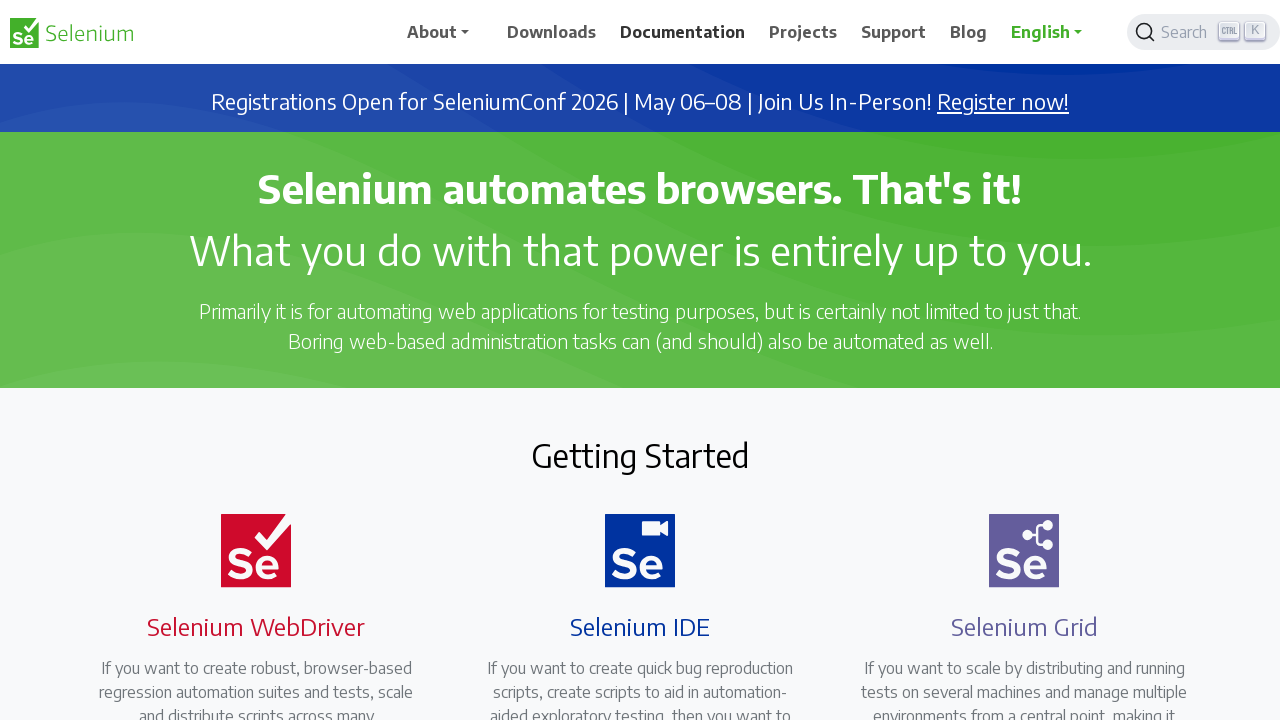

Opened Projects link in new tab using Ctrl+Click at (803, 32) on xpath=//span[.='Projects']
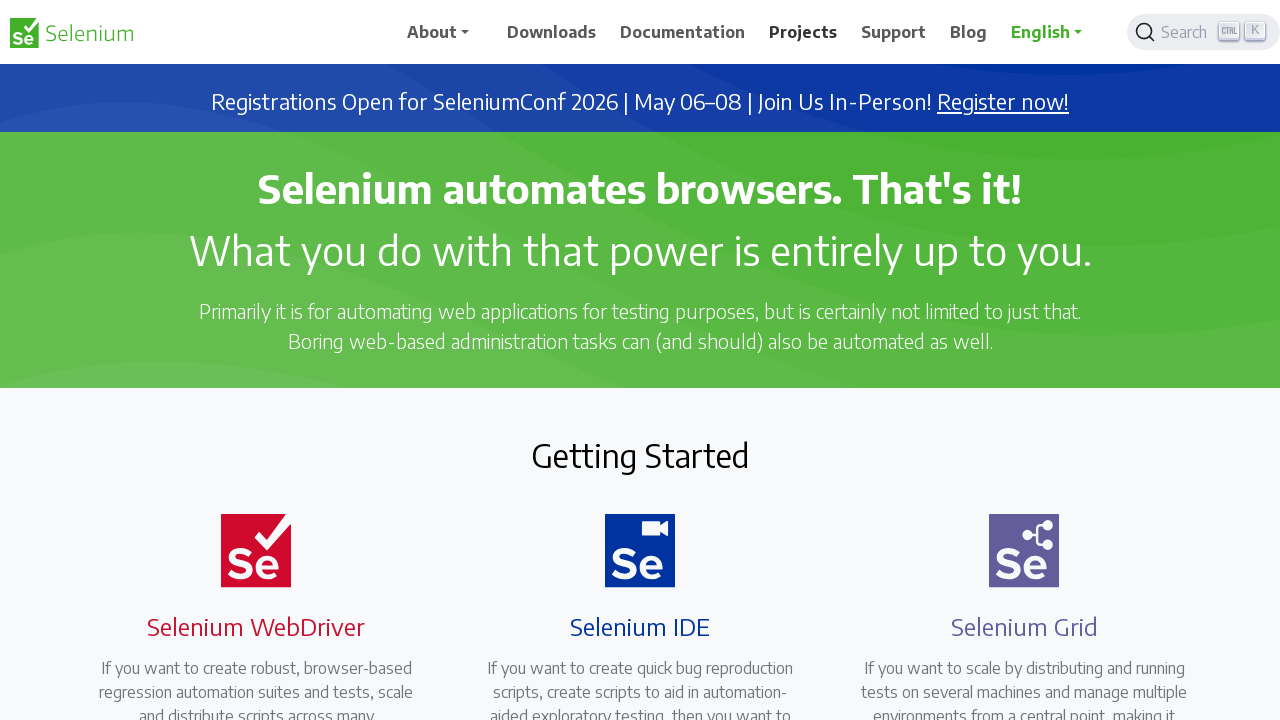

Retrieved all open pages/tabs from context
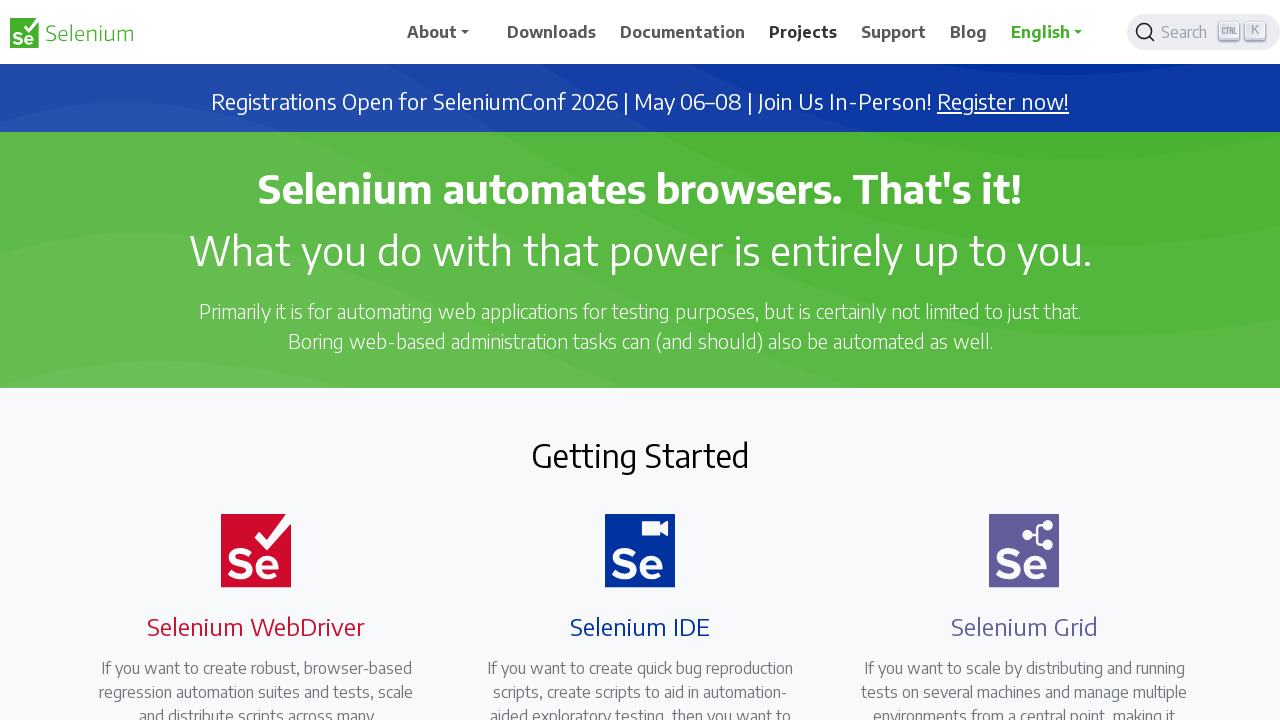

Switched to Projects tab with title: Projects | Selenium
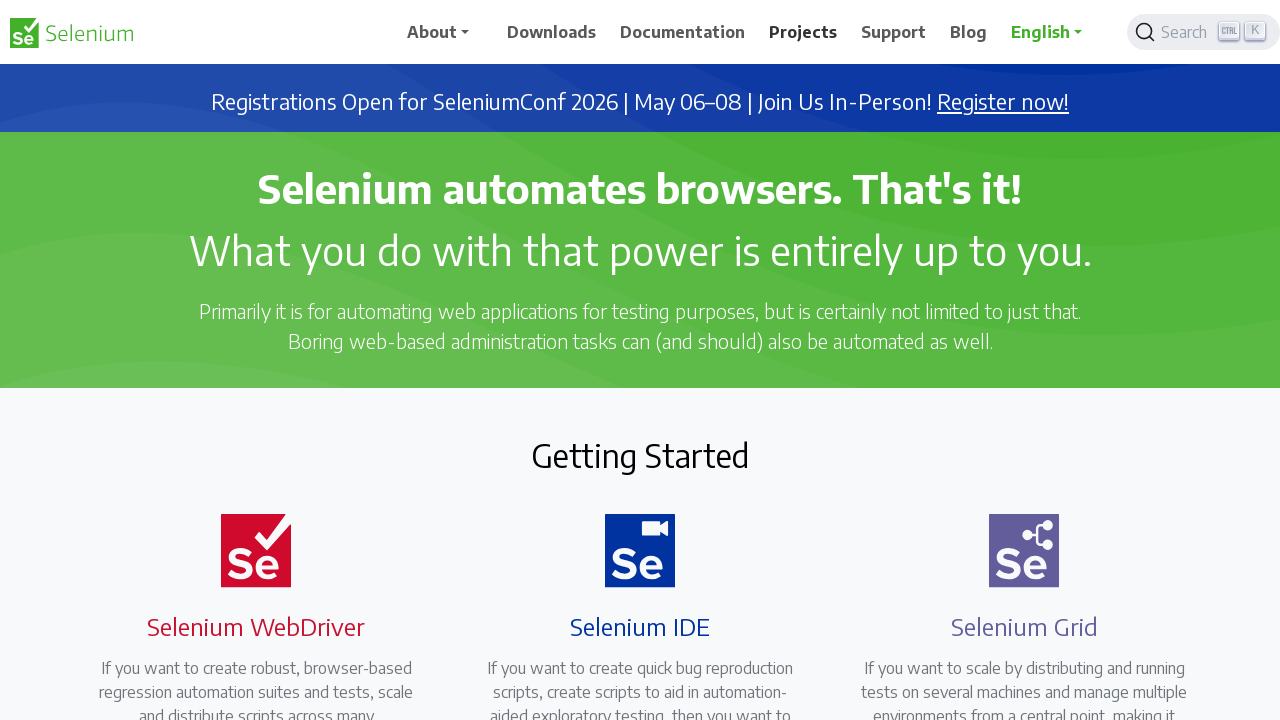

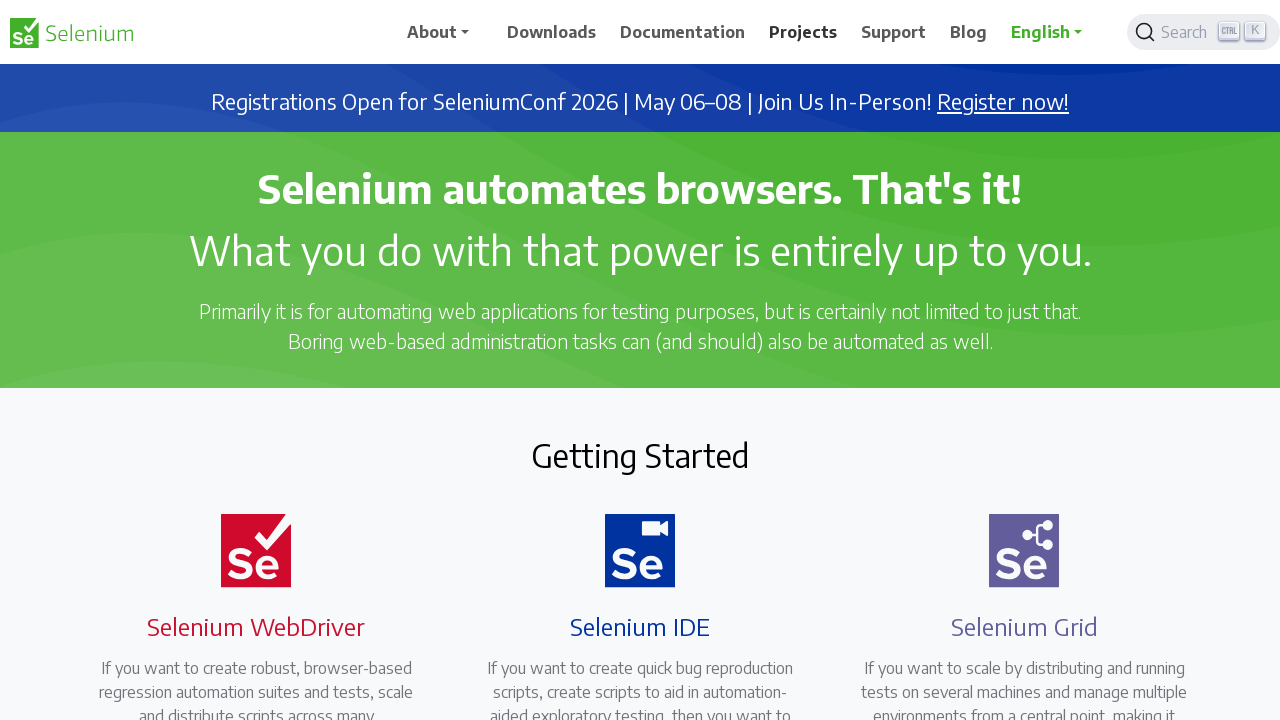